Tests multi-window handling by opening a new browser window, navigating to a courses page, extracting a course name, then switching back to the parent window and entering that course name into a form field

Starting URL: https://rahulshettyacademy.com/angularpractice/

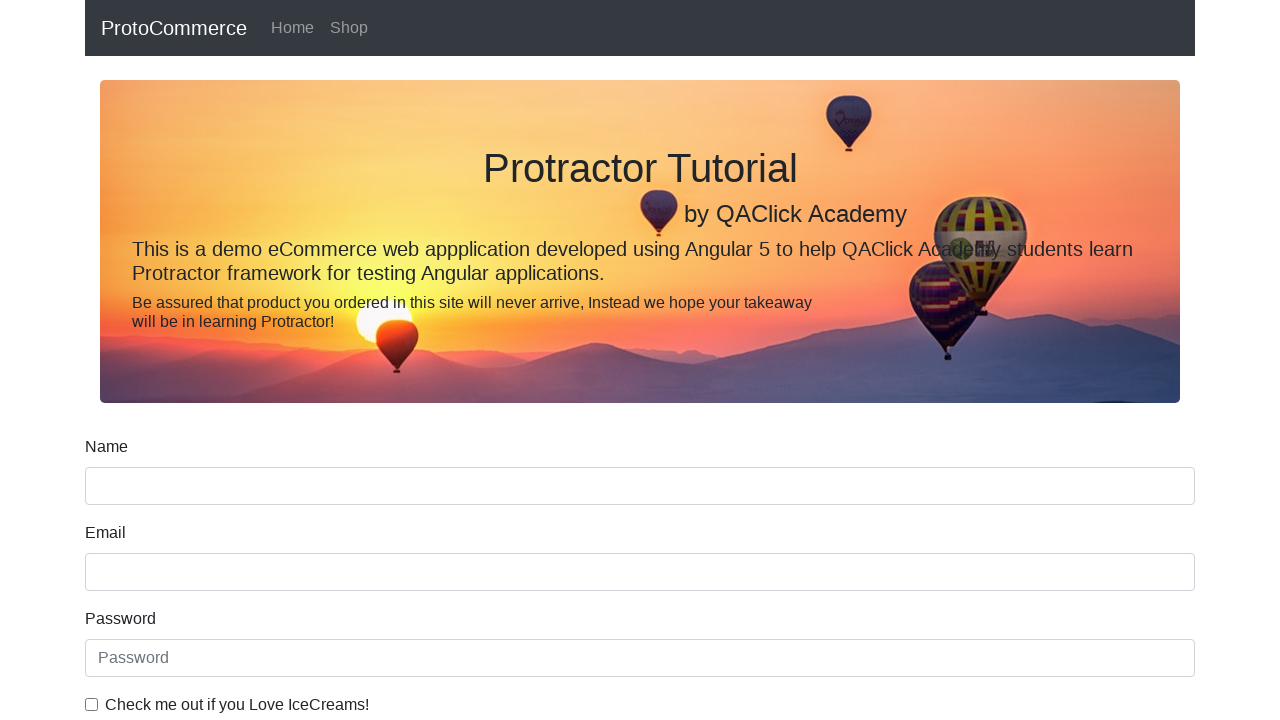

Opened a new browser window/tab
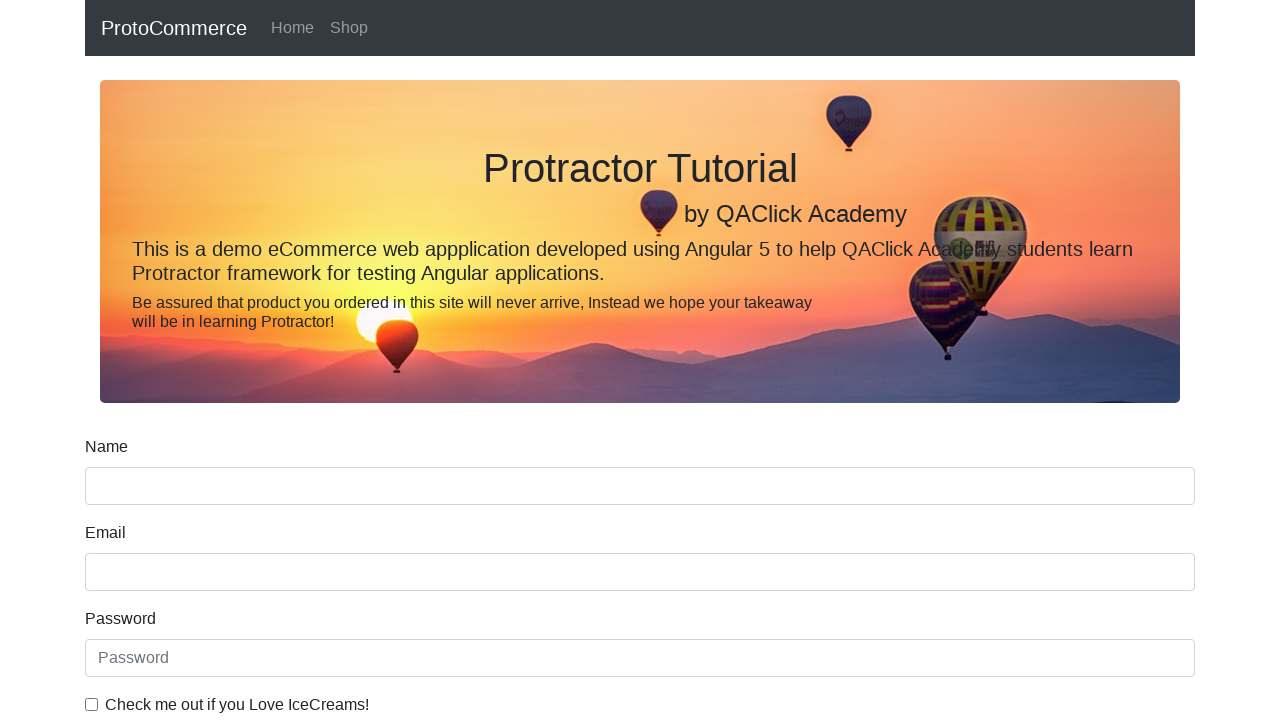

Navigated to Rahul Shetty Academy homepage in new window
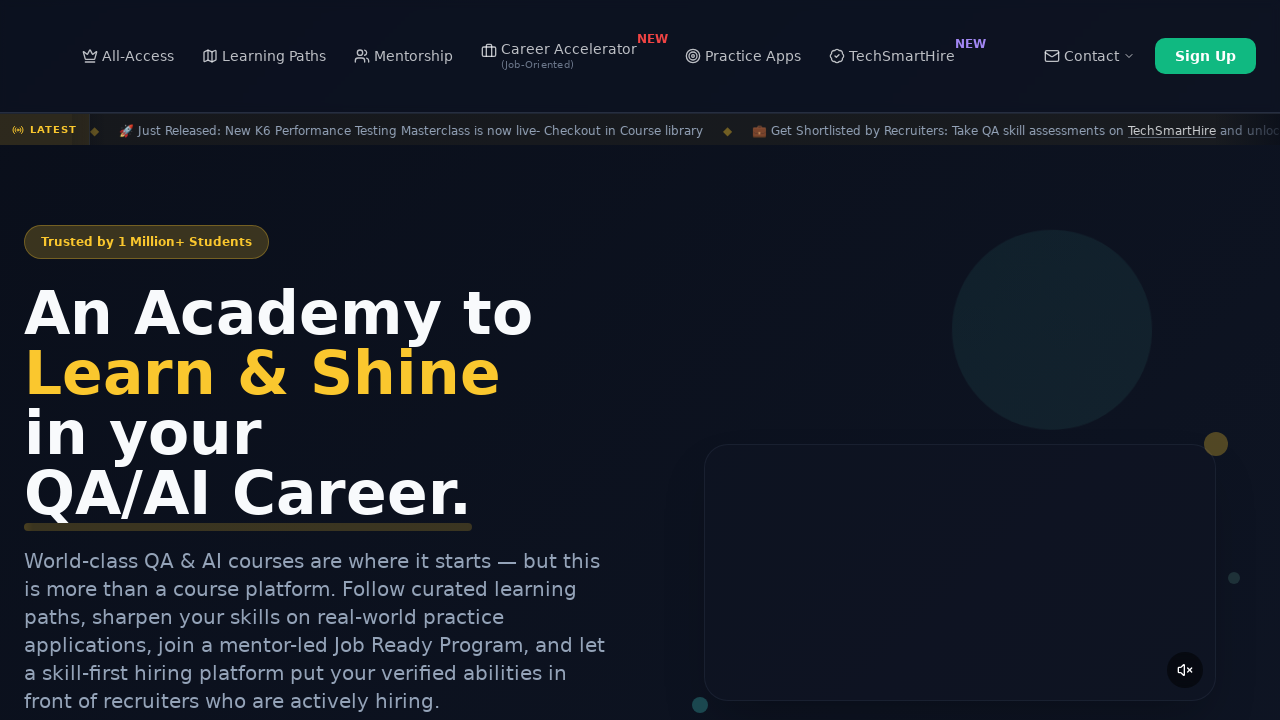

Course links loaded on homepage
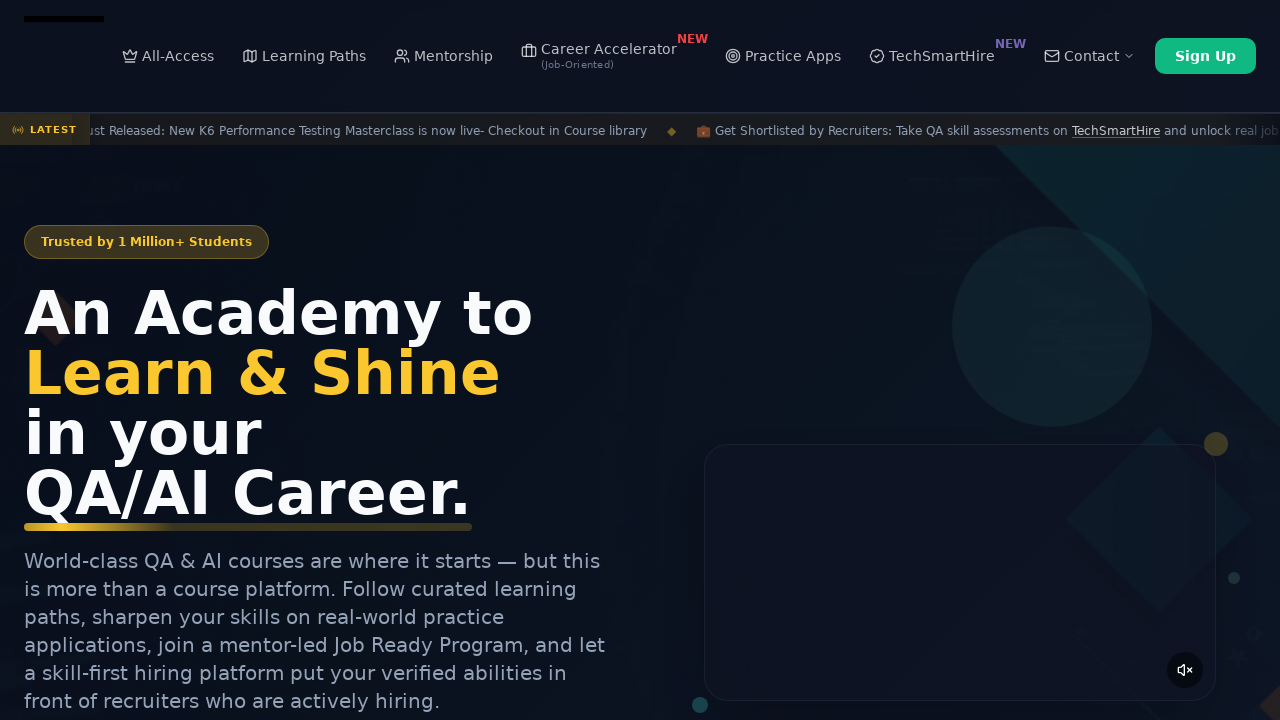

Located all course links on the page
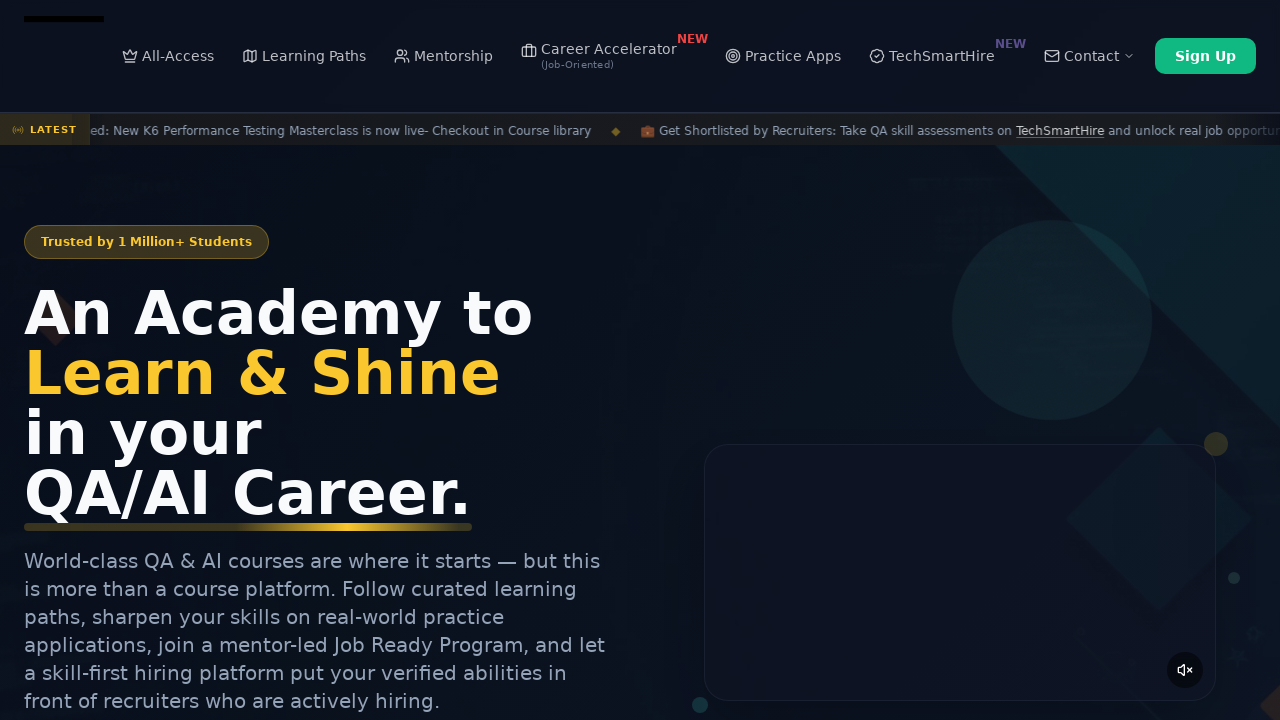

Extracted course name from second link: 'Playwright Testing'
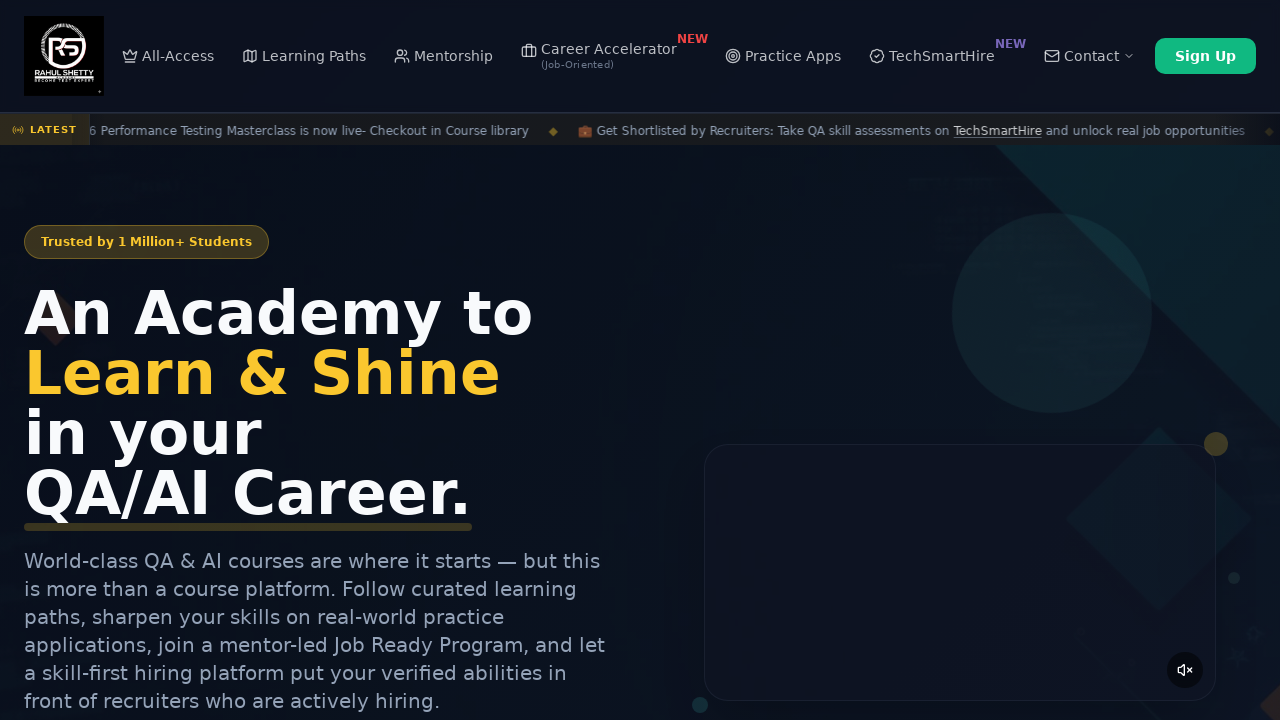

Filled name field with course name 'Playwright Testing' on parent window on input[name='name']
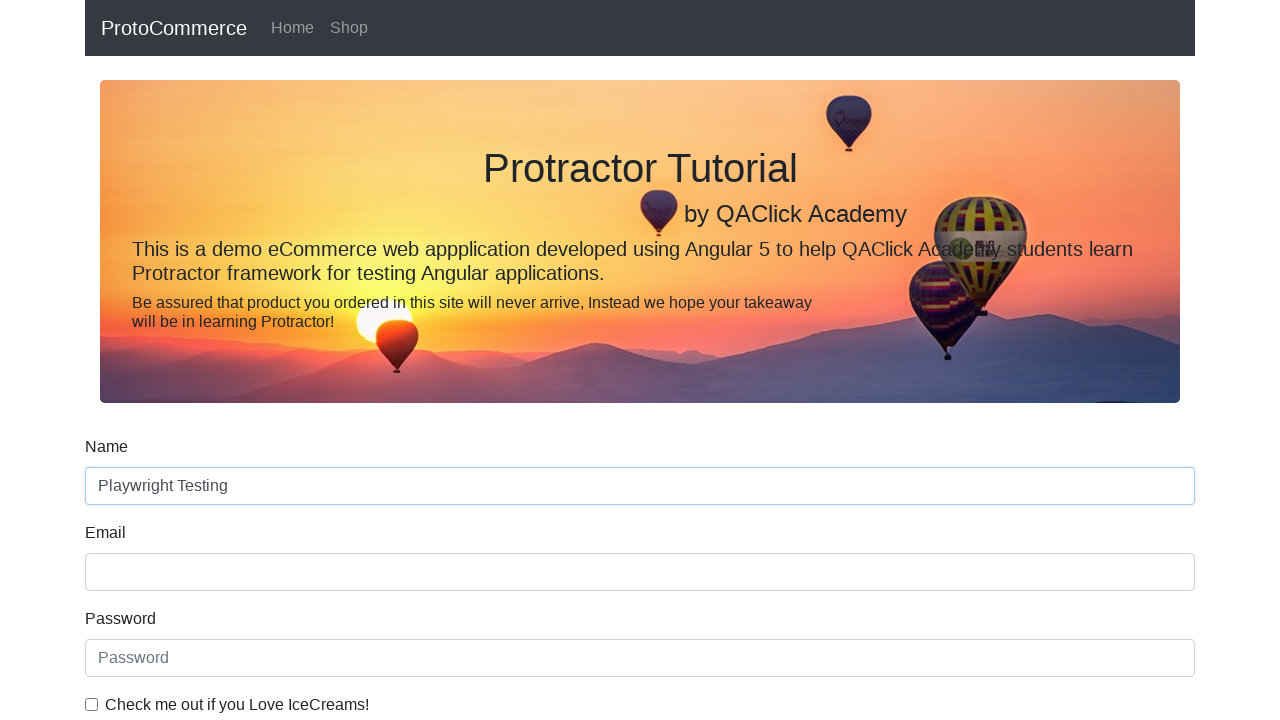

Closed the new browser window
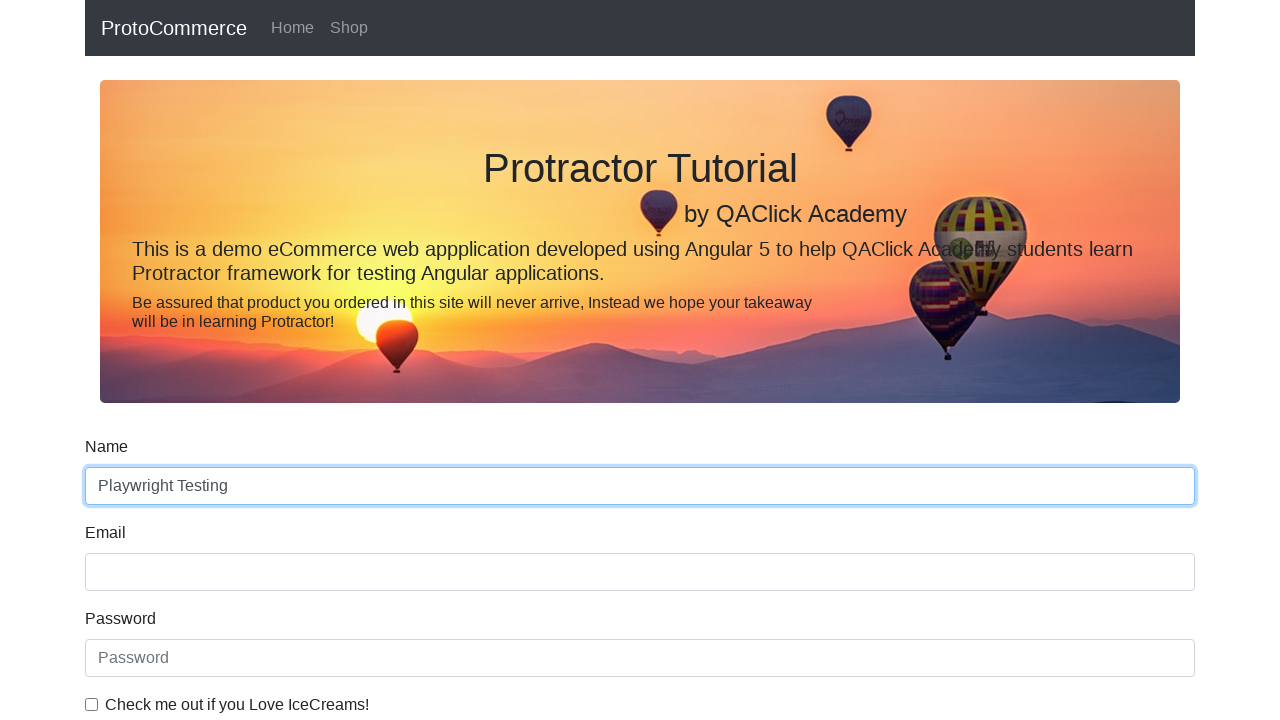

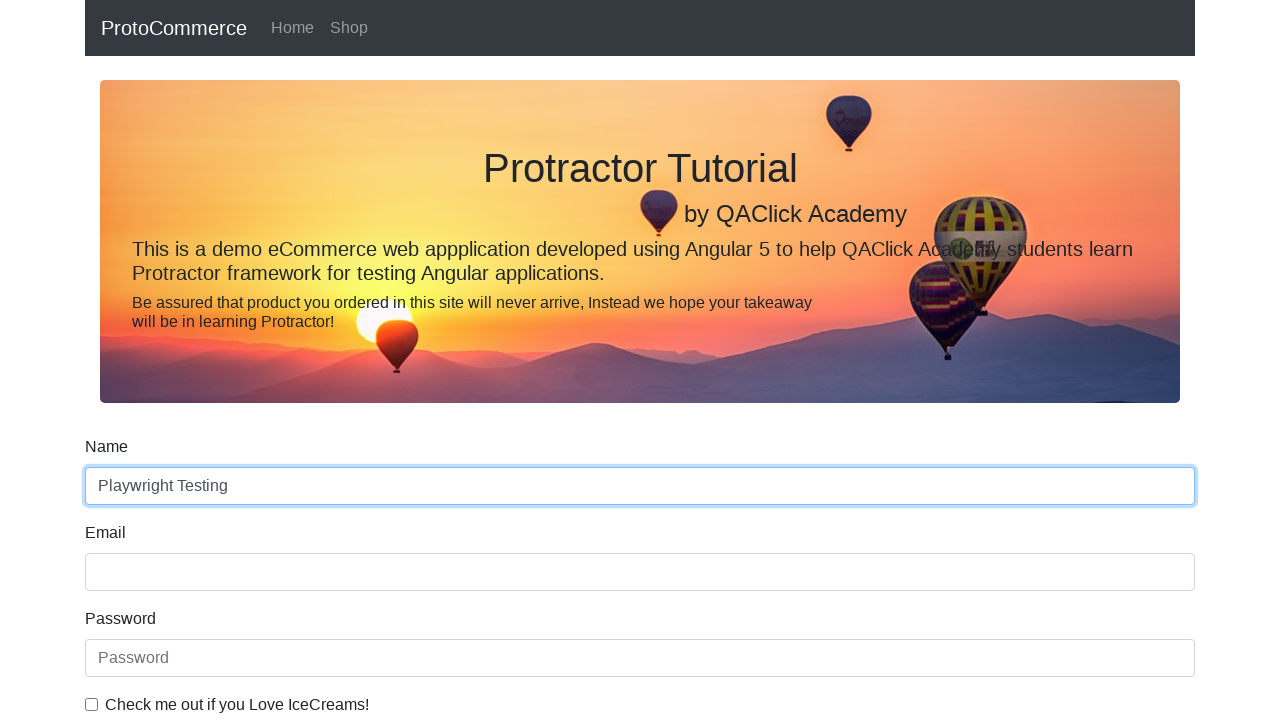